Verifies that the company branding logo is displayed on the OrangeHRM homepage/login page

Starting URL: https://opensource-demo.orangehrmlive.com/

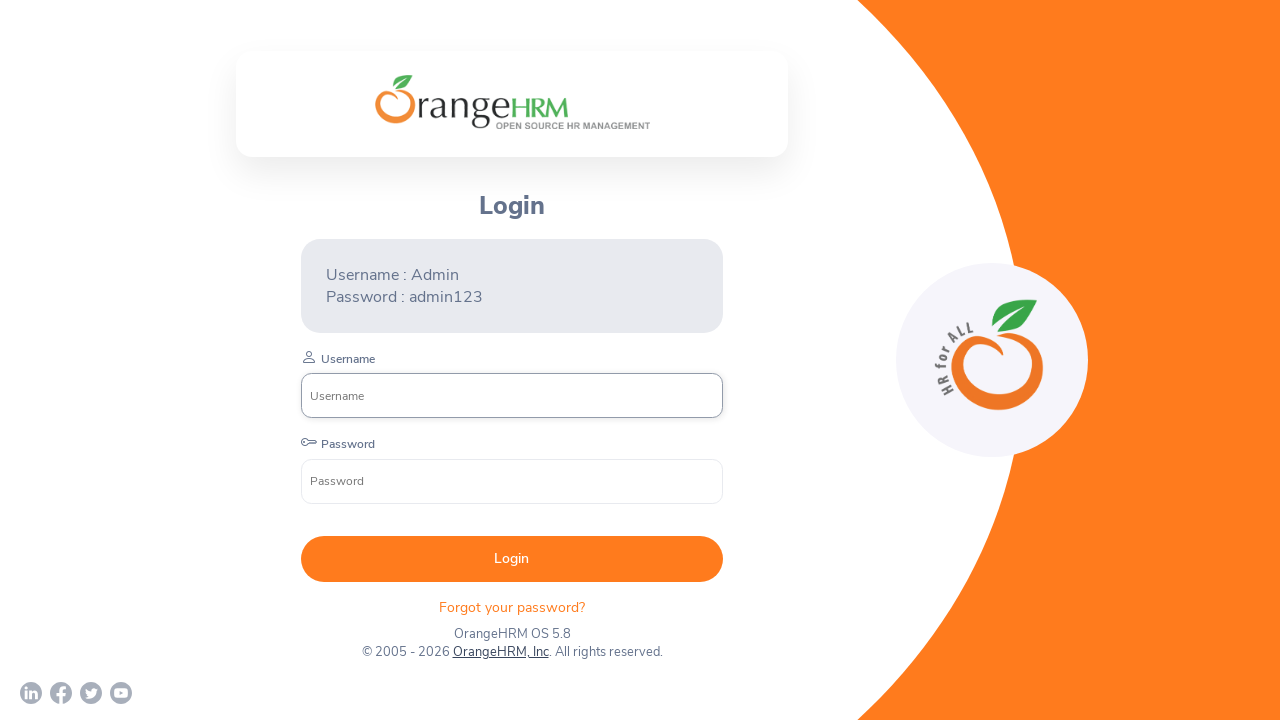

Company branding logo element is visible on the page
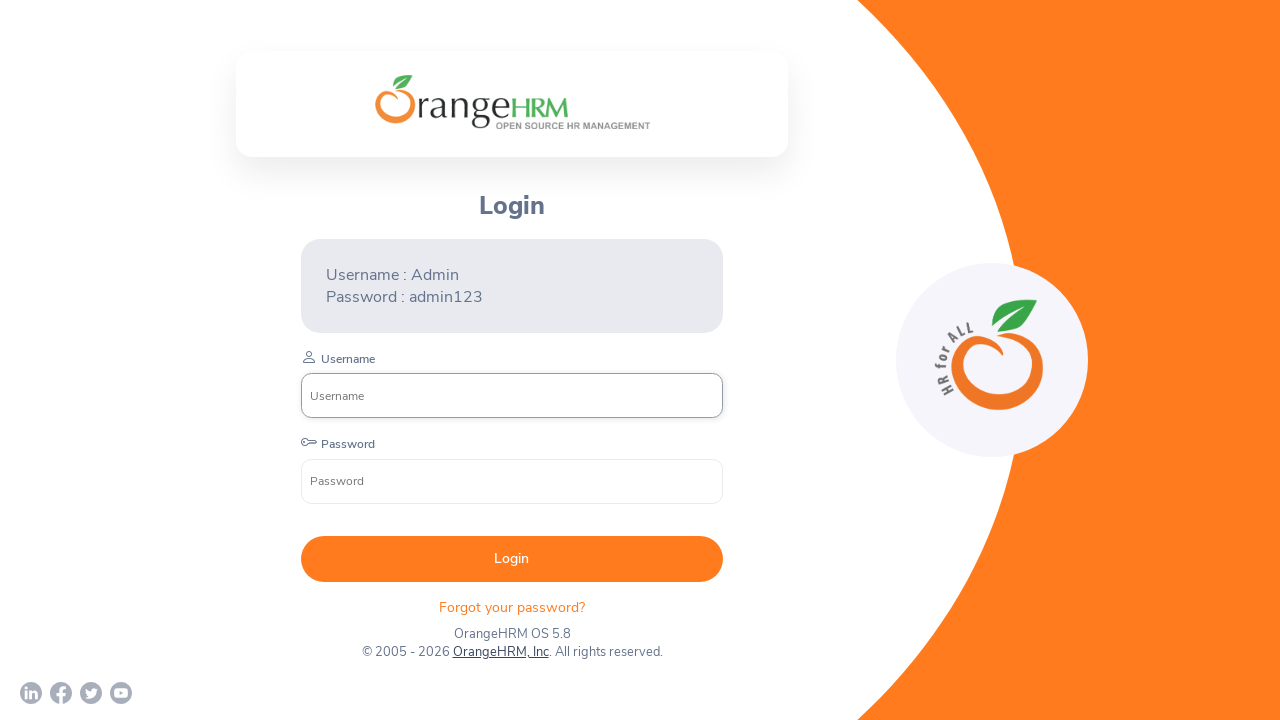

Verified that company branding logo is displayed on OrangeHRM homepage
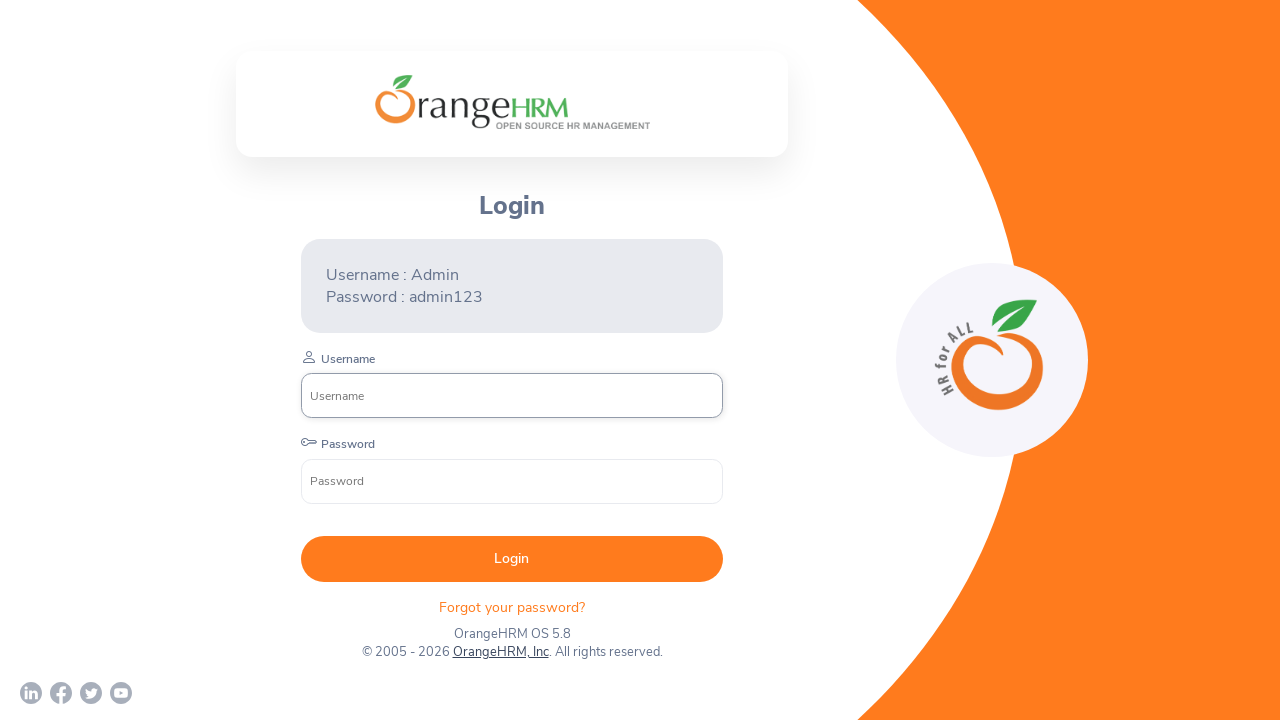

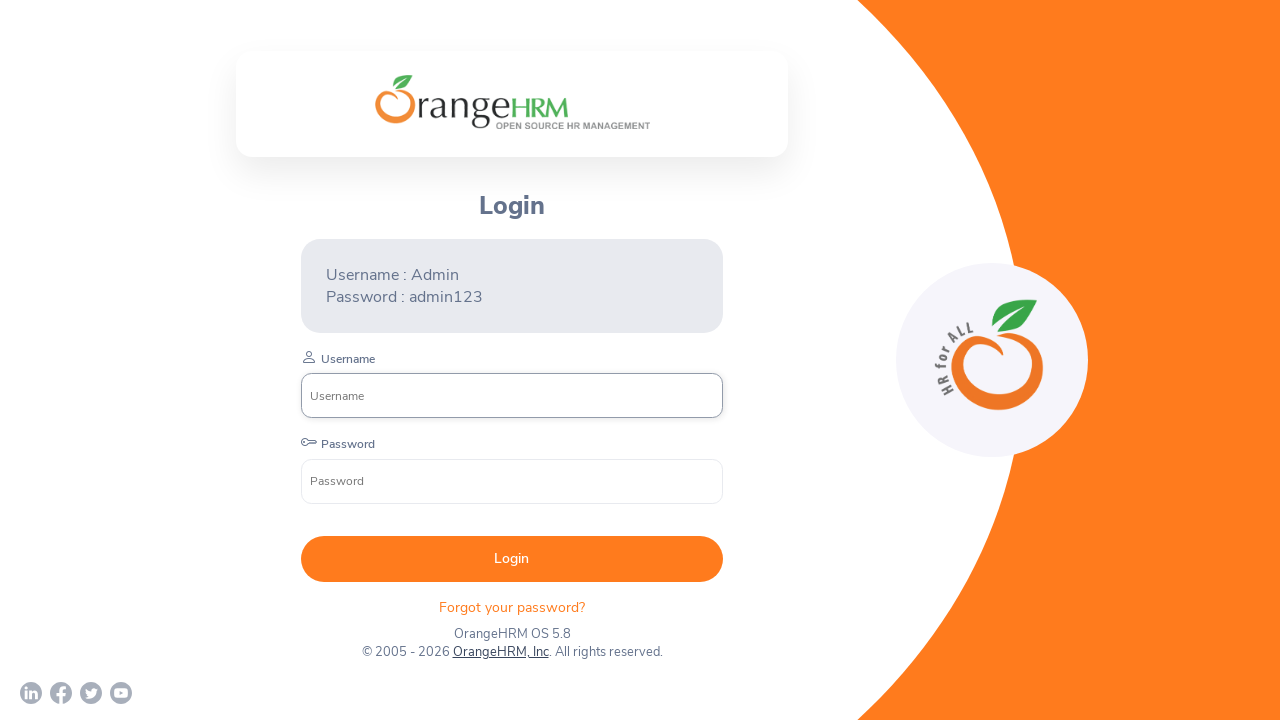